Opens the Java QA Automation Engineer course page on the OTUS educational platform

Starting URL: https://otus.ru/lessons/java-qa-engineer/

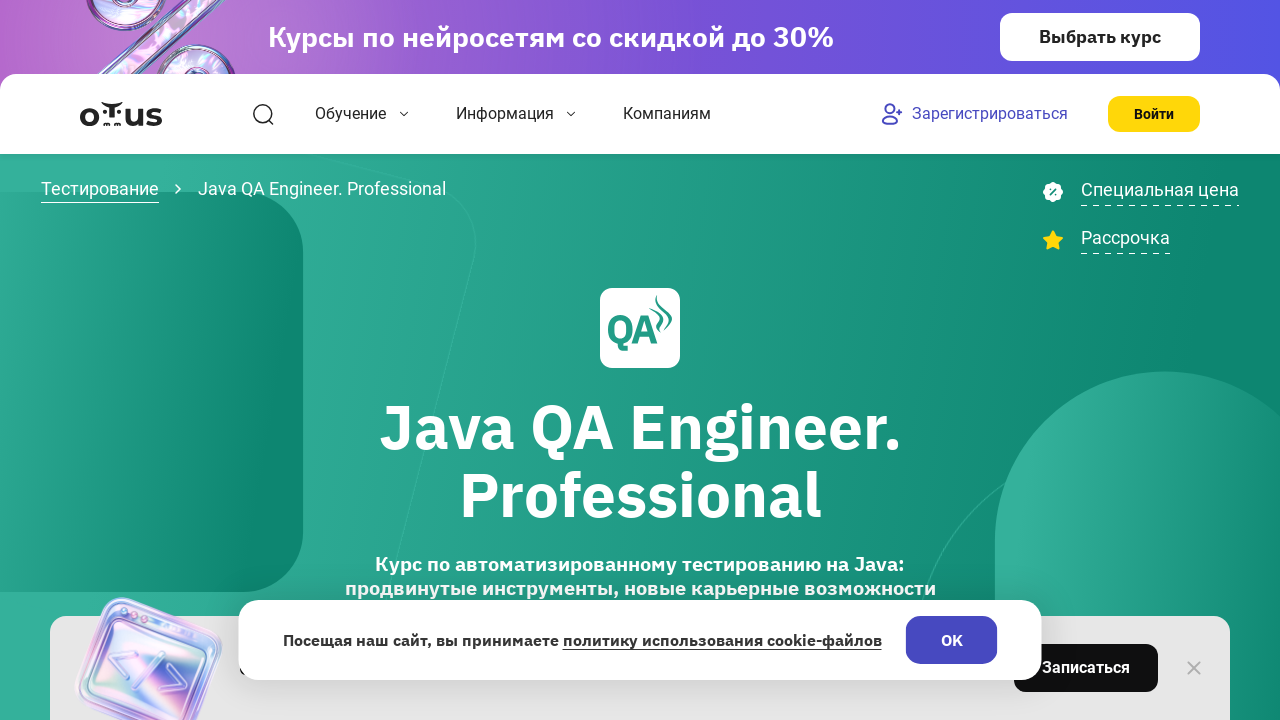

Waited for Java QA Automation Engineer course page to fully load (DOM content loaded)
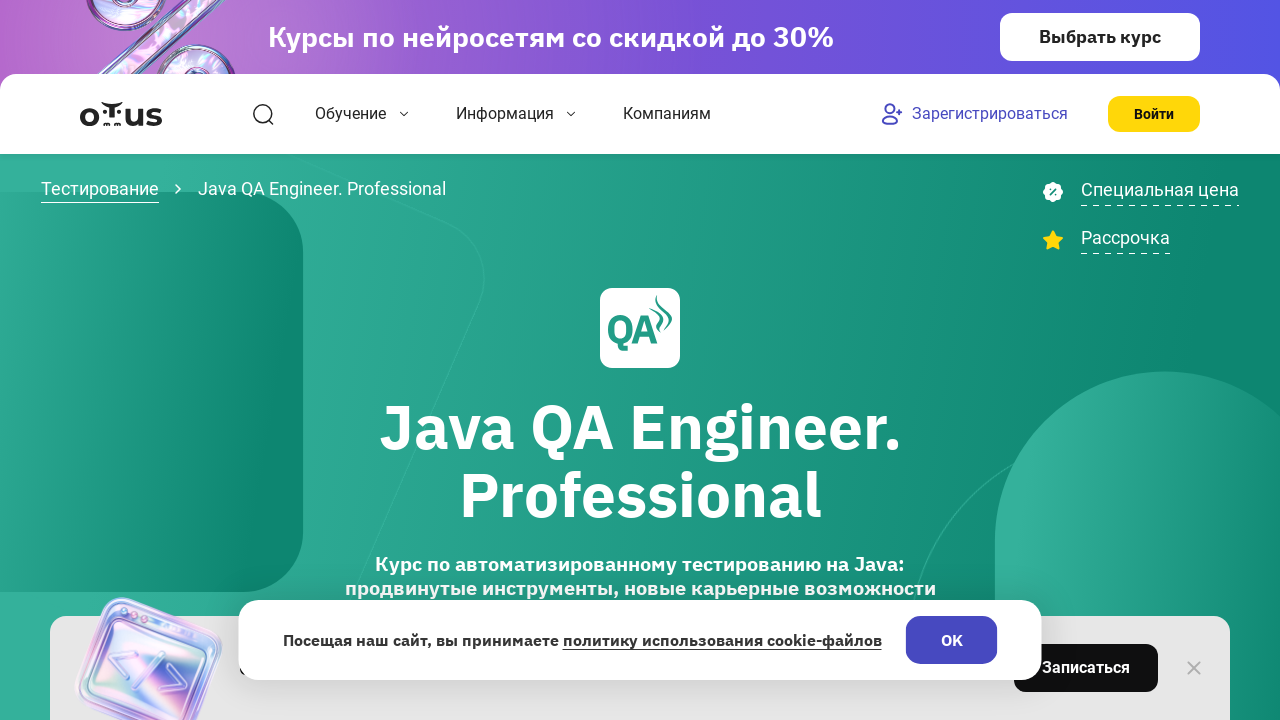

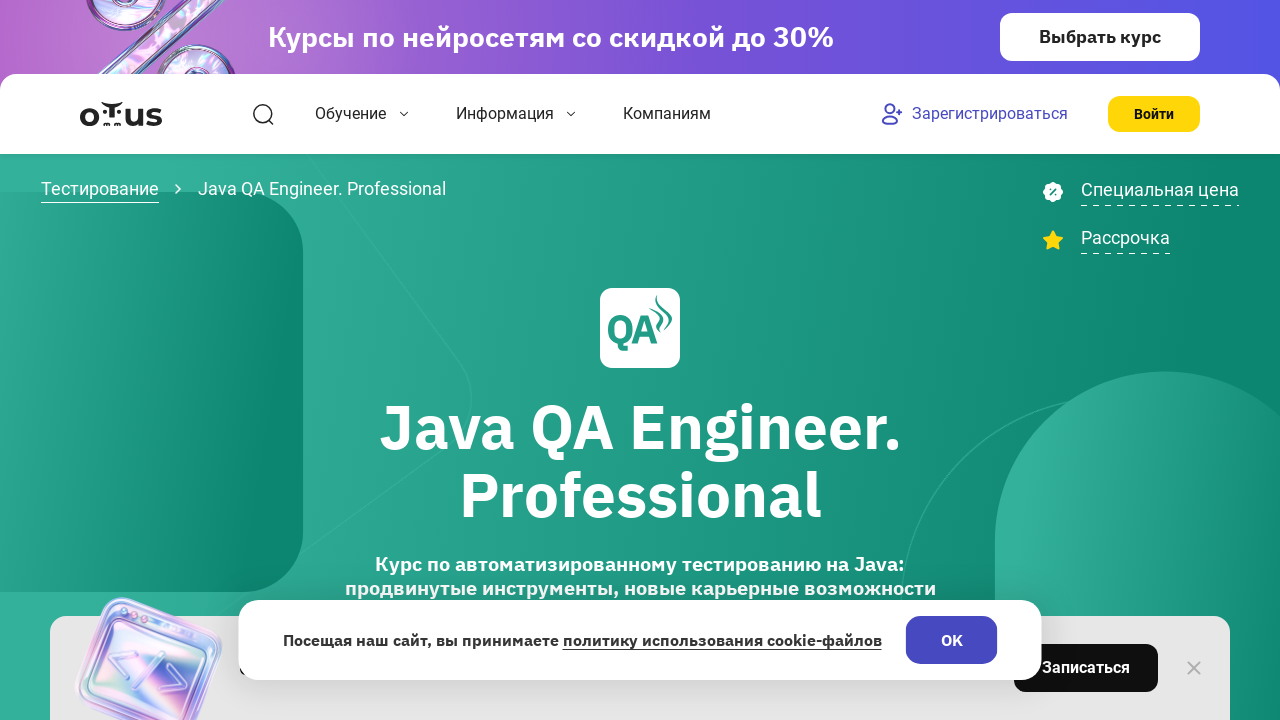